Tests navigation on the Playwright documentation site by clicking the "Get started" link and verifying it navigates to the intro documentation page.

Starting URL: https://playwright.dev/

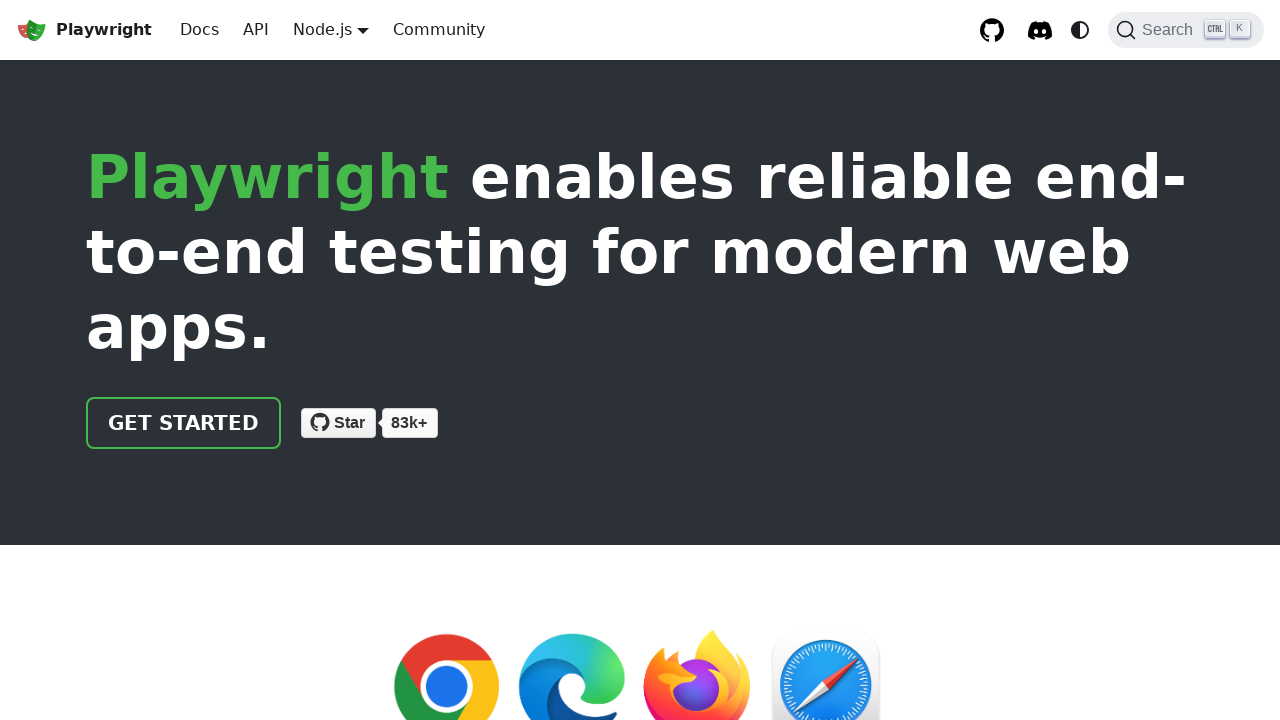

Clicked the 'Get started' link at (184, 423) on internal:role=link[name="Get started"i]
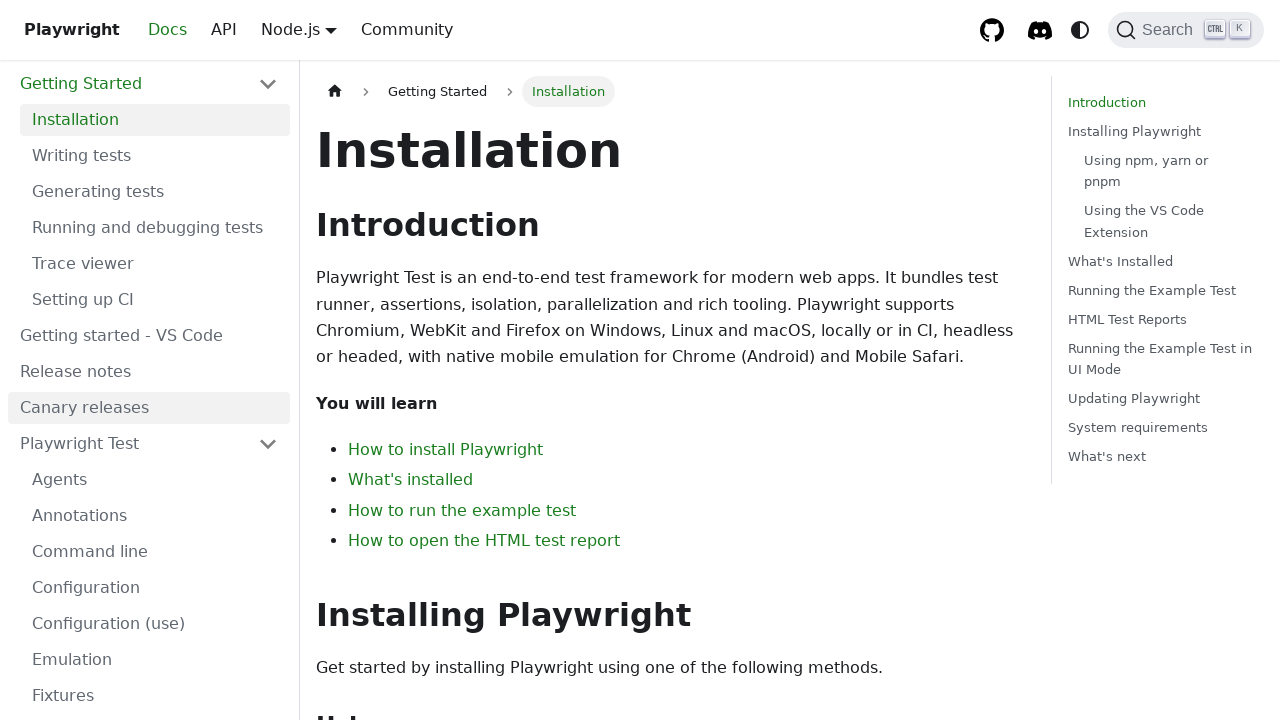

Navigated to intro documentation page at https://playwright.dev/docs/intro
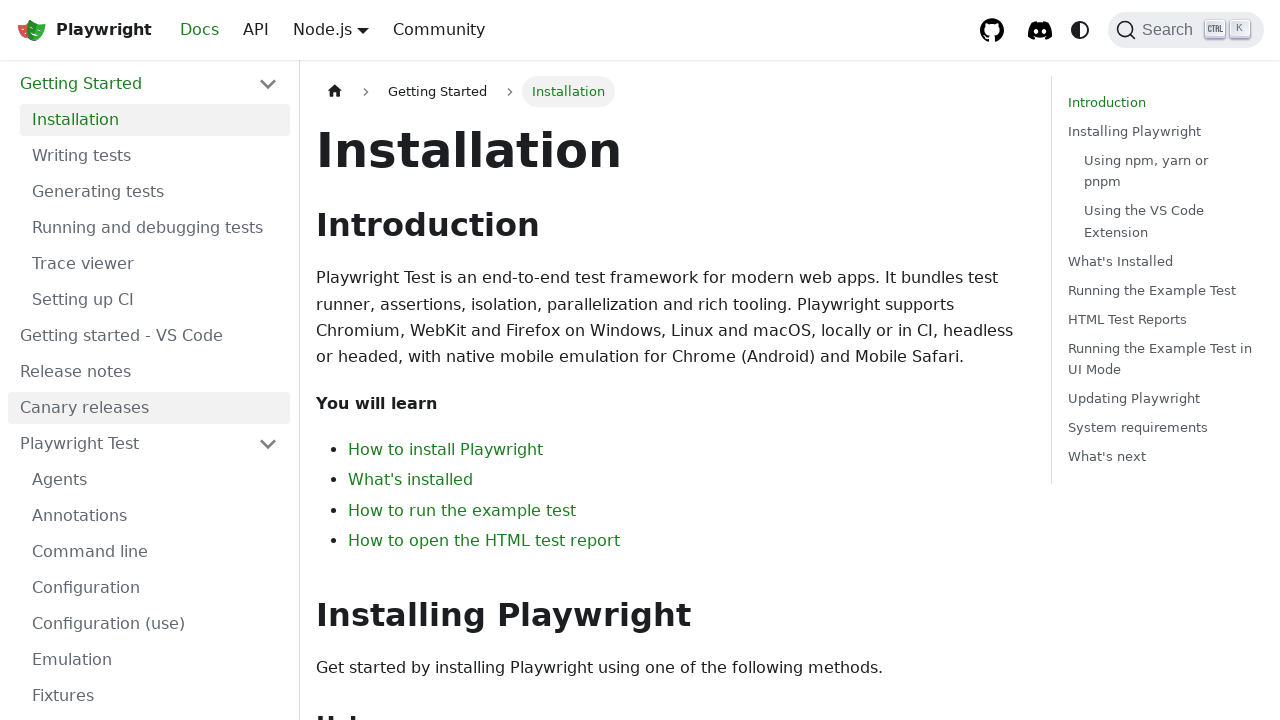

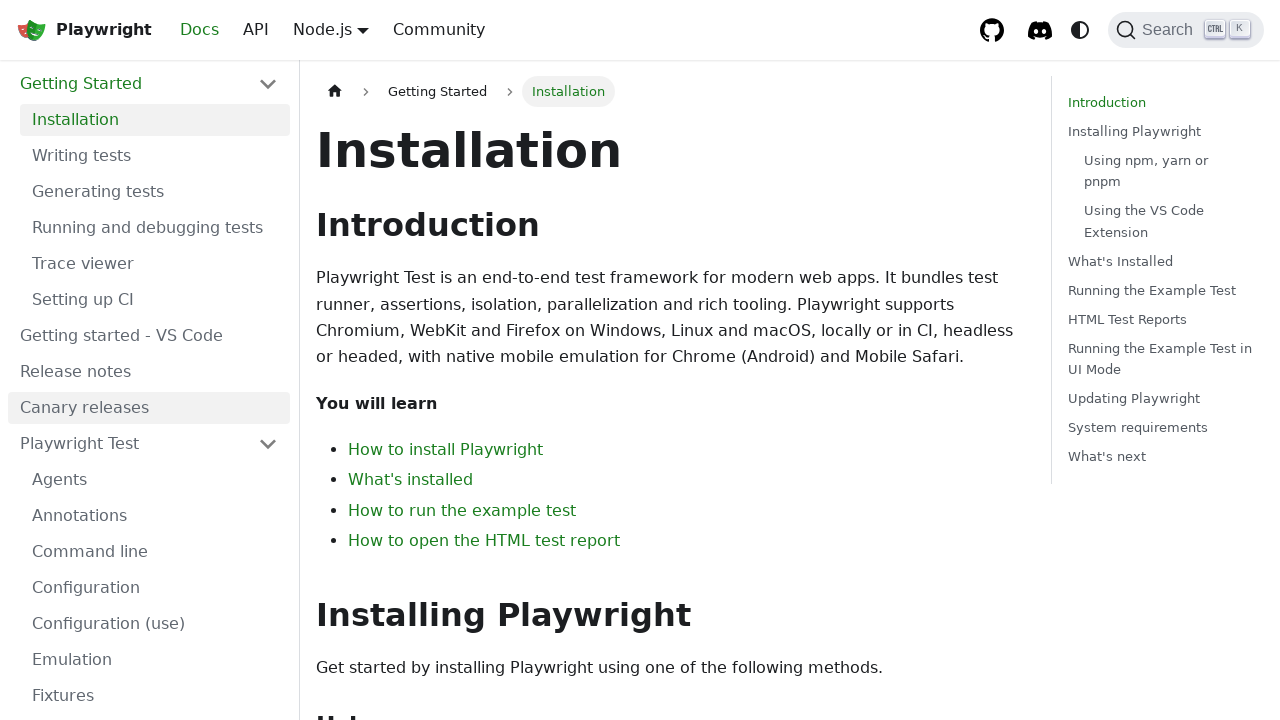